Navigates to USPS website, uses hover menus to access the price calculator, and enters a zip code

Starting URL: https://www.usps.com

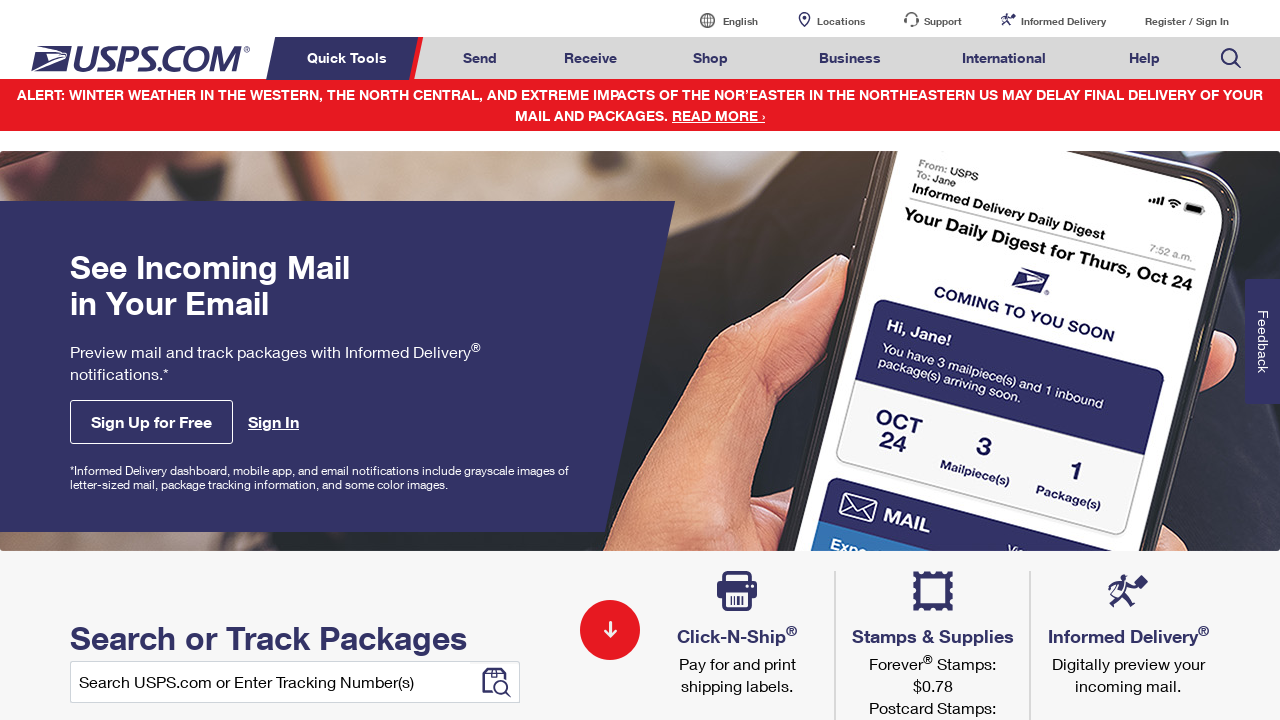

Hovered over Quick Tools menu at (350, 58) on xpath=//*[text()='Quick Tools']
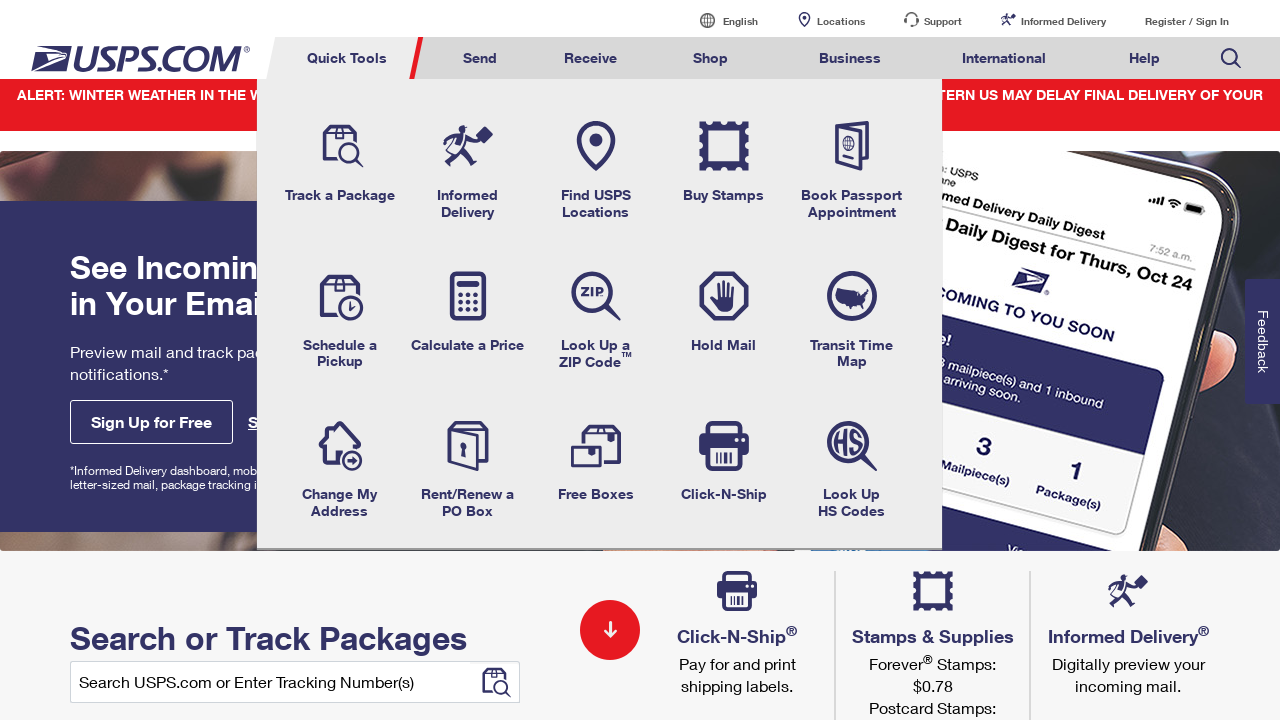

Hovered over Send tab at (480, 58) on xpath=//*[@id='mail-ship-width']
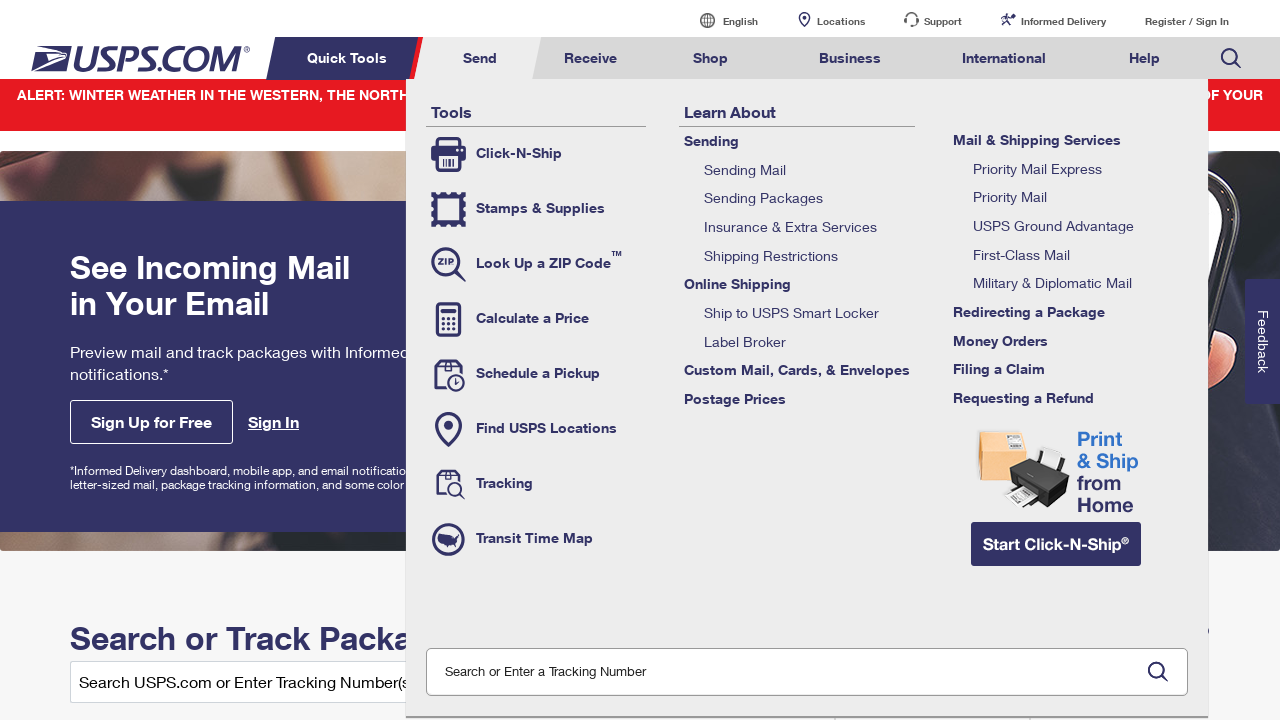

Clicked on Calculate a Price option at (536, 319) on xpath=//li[@class='tool-calc']
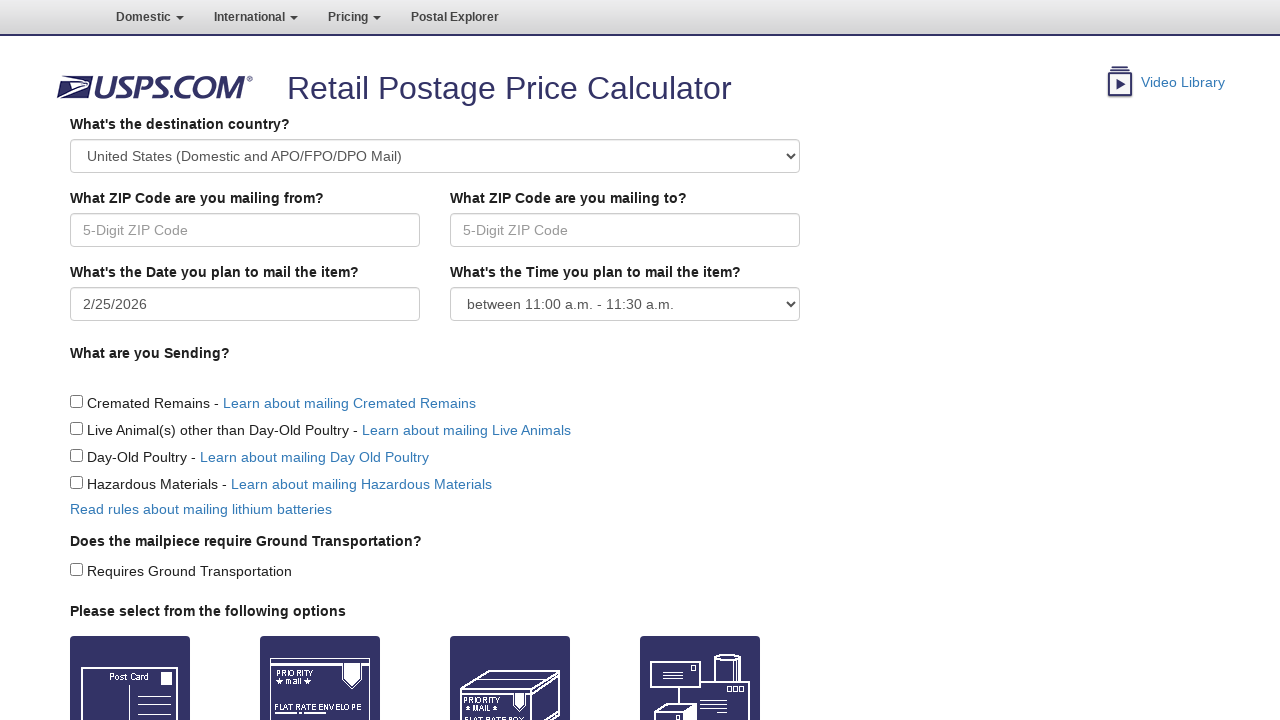

Price calculator header loaded
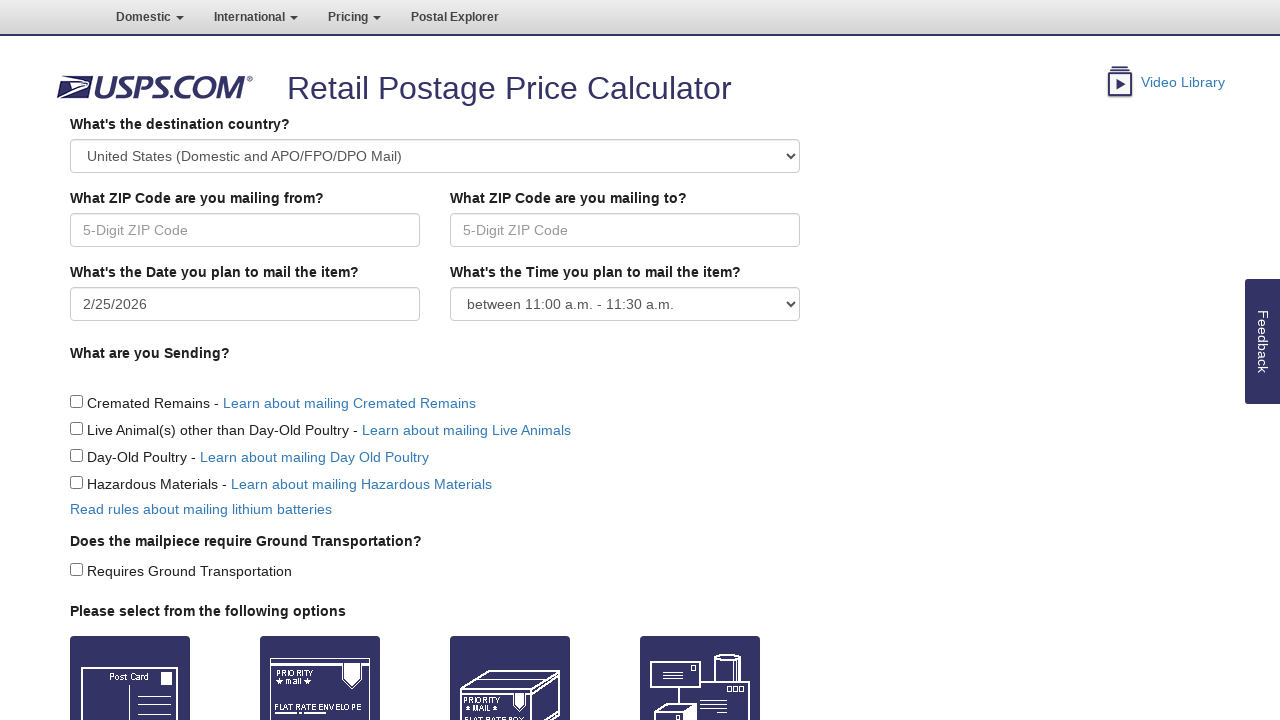

Retrieved header text: 
			
		
			Retail Postage Price Calculator
			Retail Calculator
		
        
            
                
            
			Video Library
        

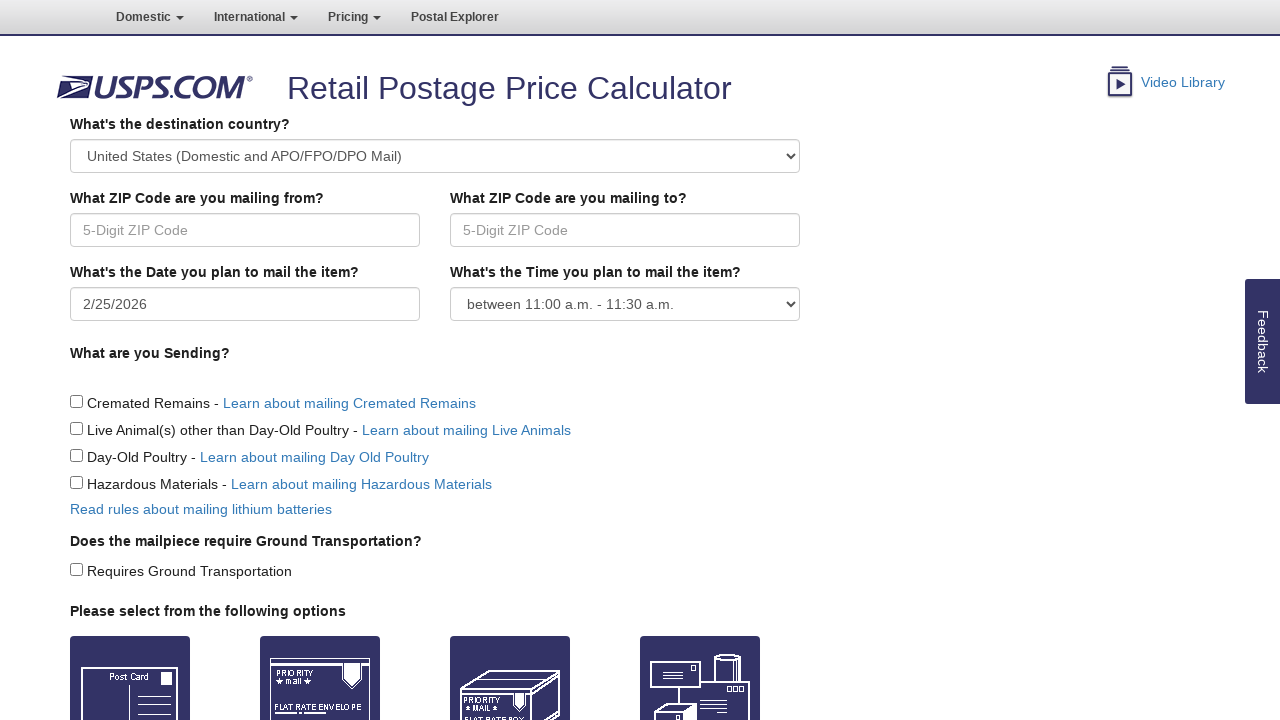

Entered zip code 11234 in Origin field on //*[@id='Origin']
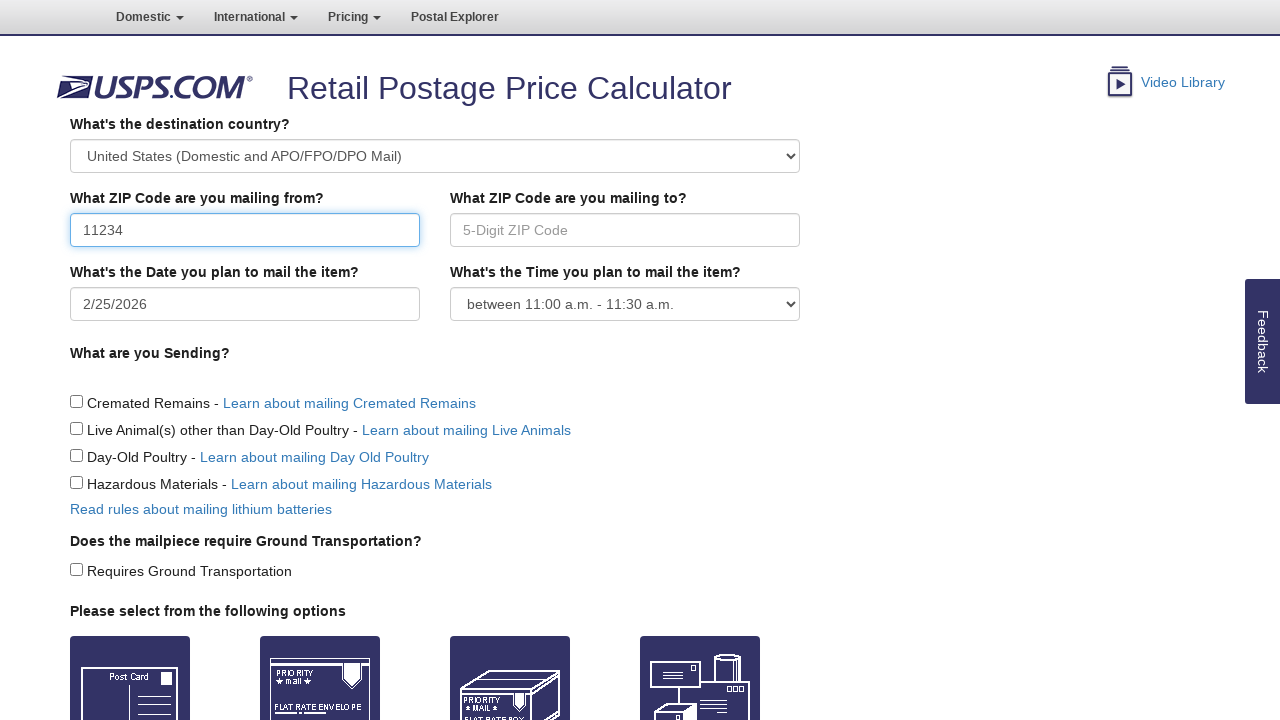

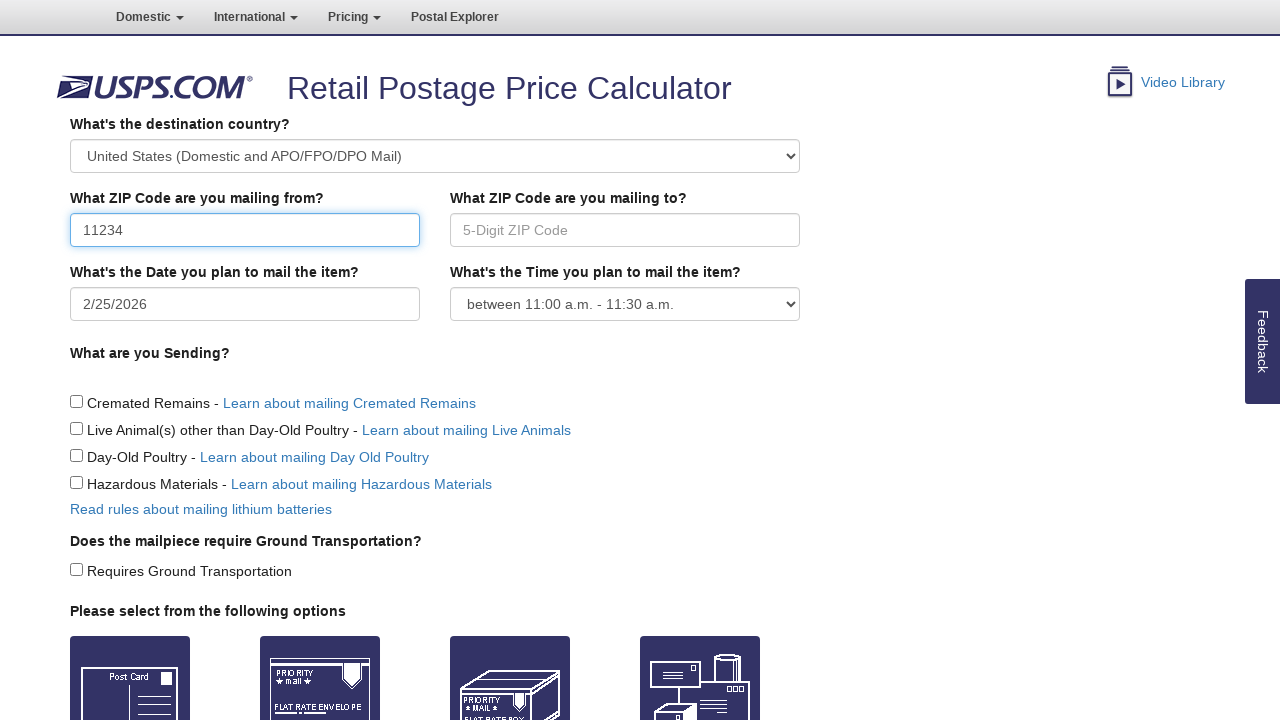